Tests browser window handling by clicking a button to open a new child window, switching to the child window, and verifying the heading text is present

Starting URL: https://demoqa.com/browser-windows

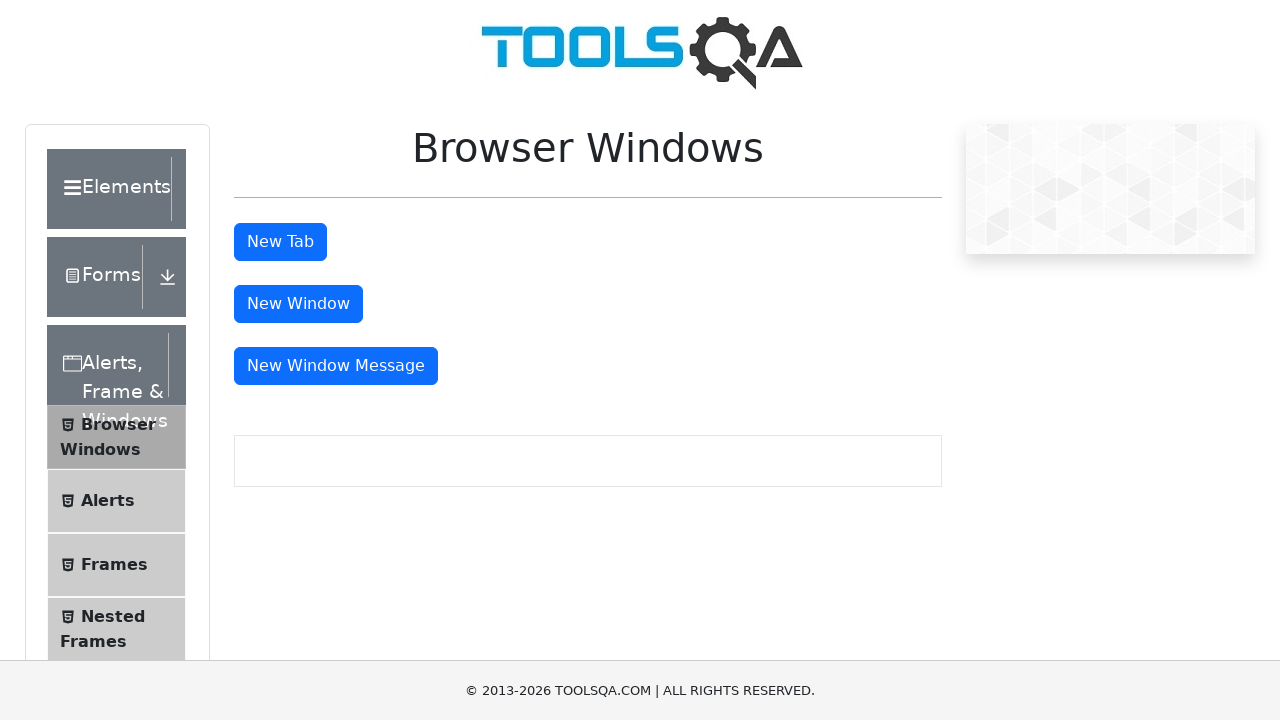

Clicked button to open new child window at (298, 304) on #windowButton
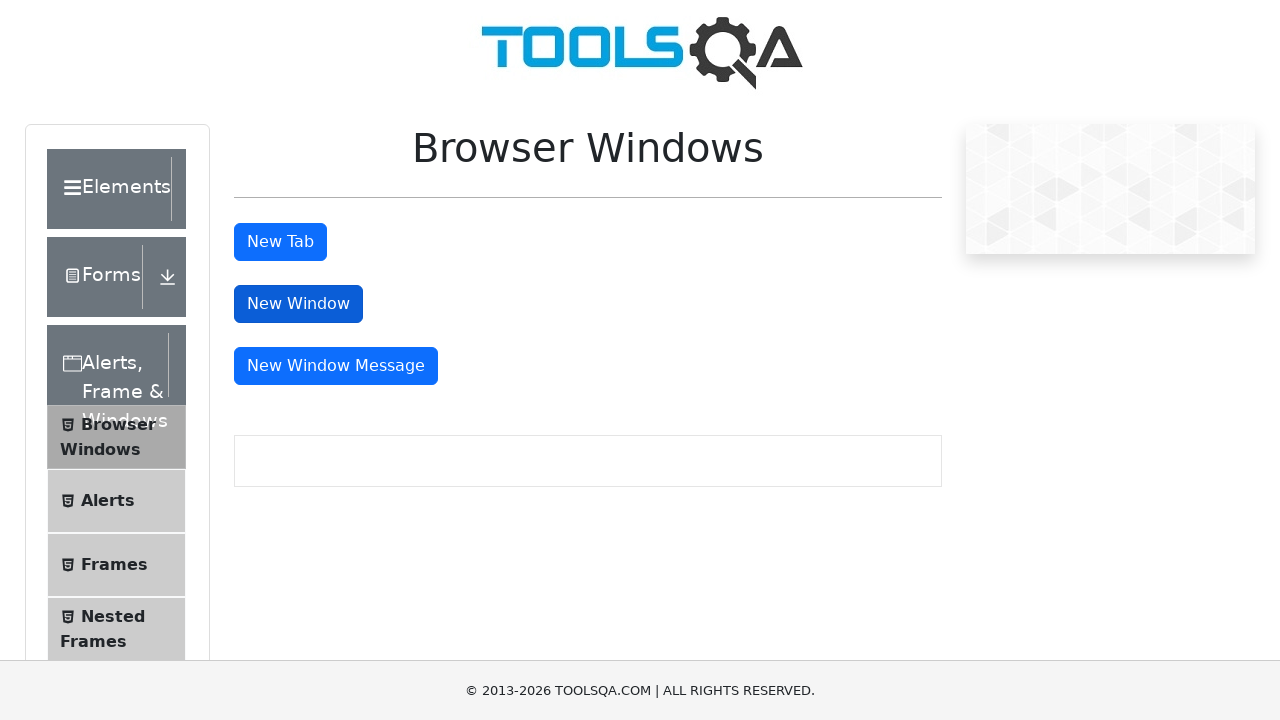

Obtained reference to new child window
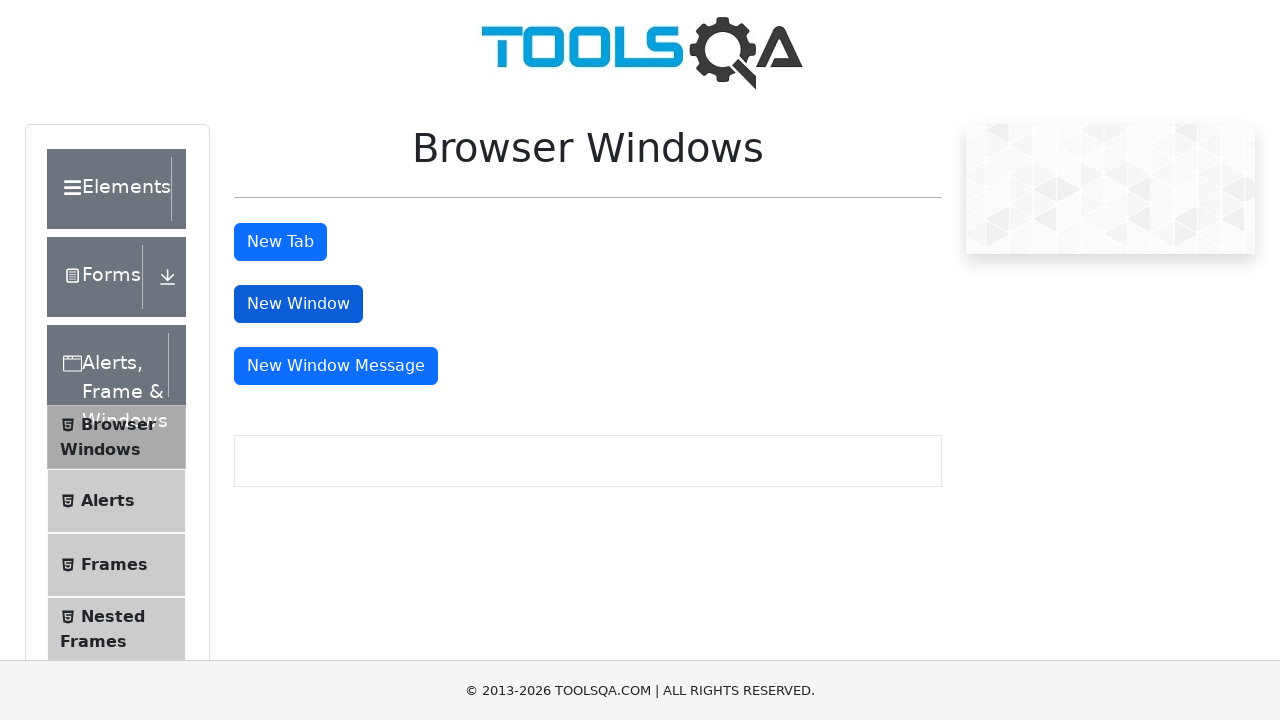

Child window loaded with sample heading element present
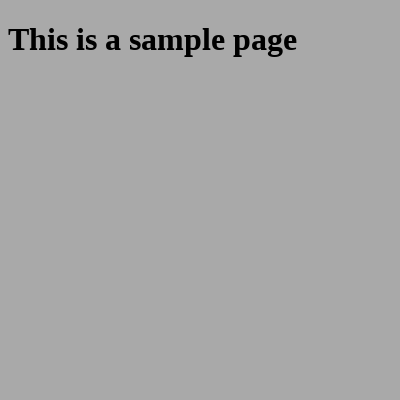

Located the sample heading element in child window
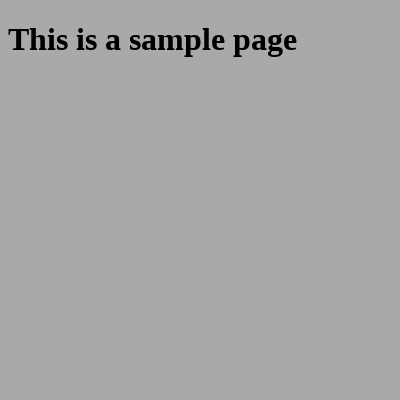

Sample heading is now visible in child window
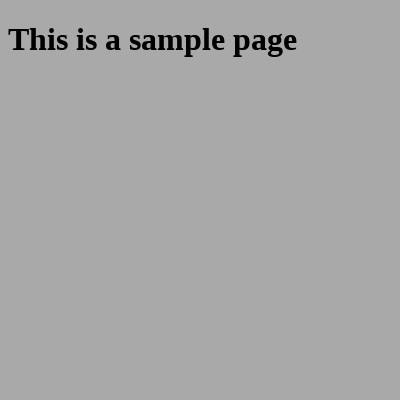

Closed the child window
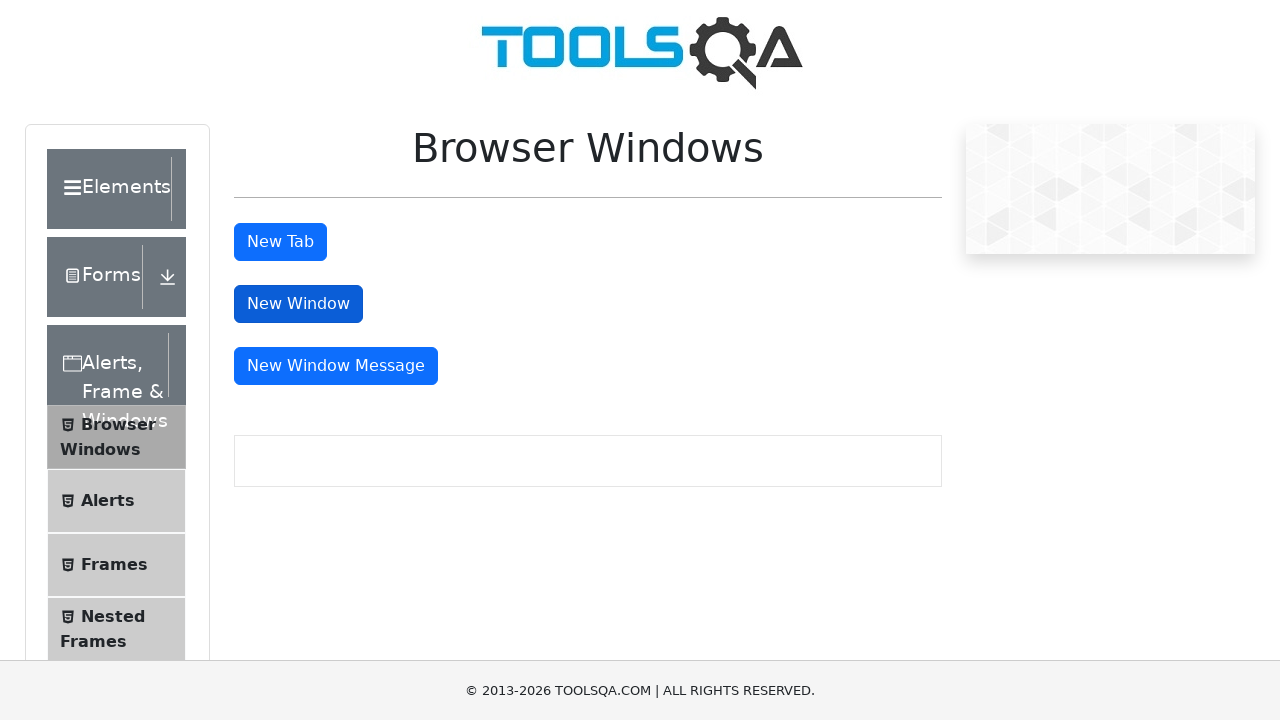

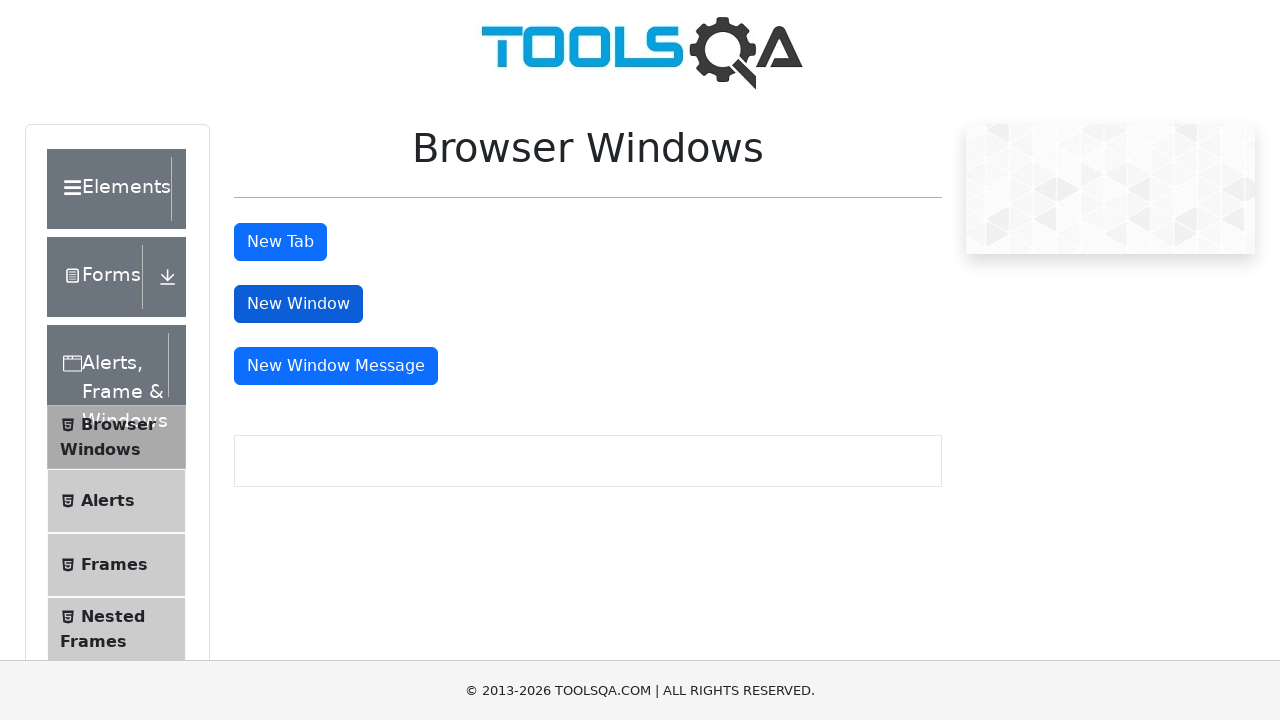